Tests browser tab management by opening a new tab, navigating to different pages, and switching between tabs

Starting URL: https://thinking-tester-contact-list.herokuapp.com/

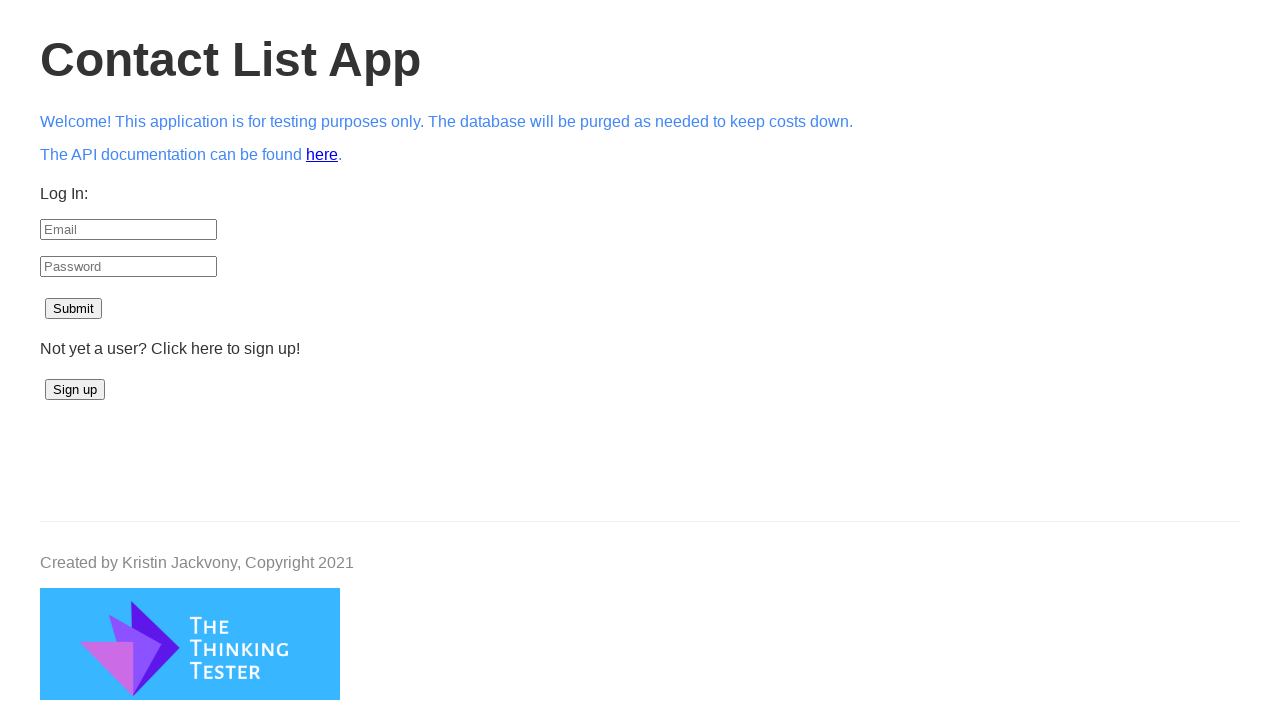

Opened a new browser tab
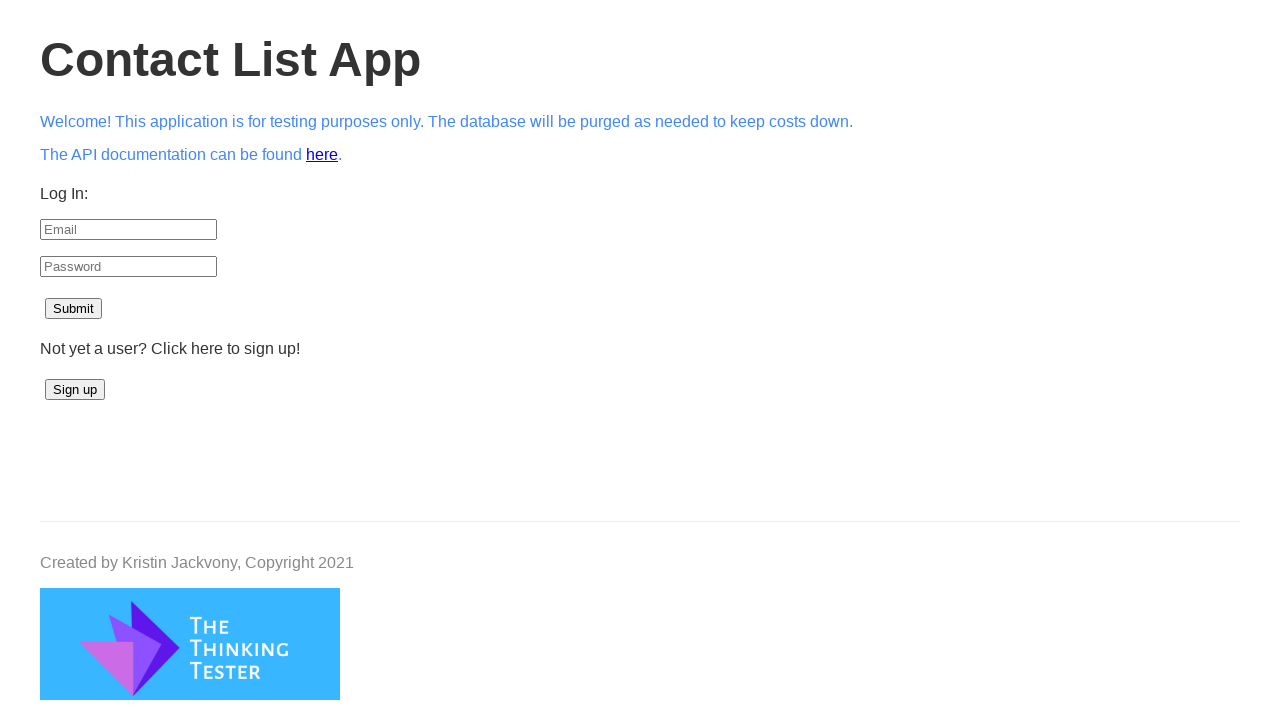

Navigated new tab to contact list homepage
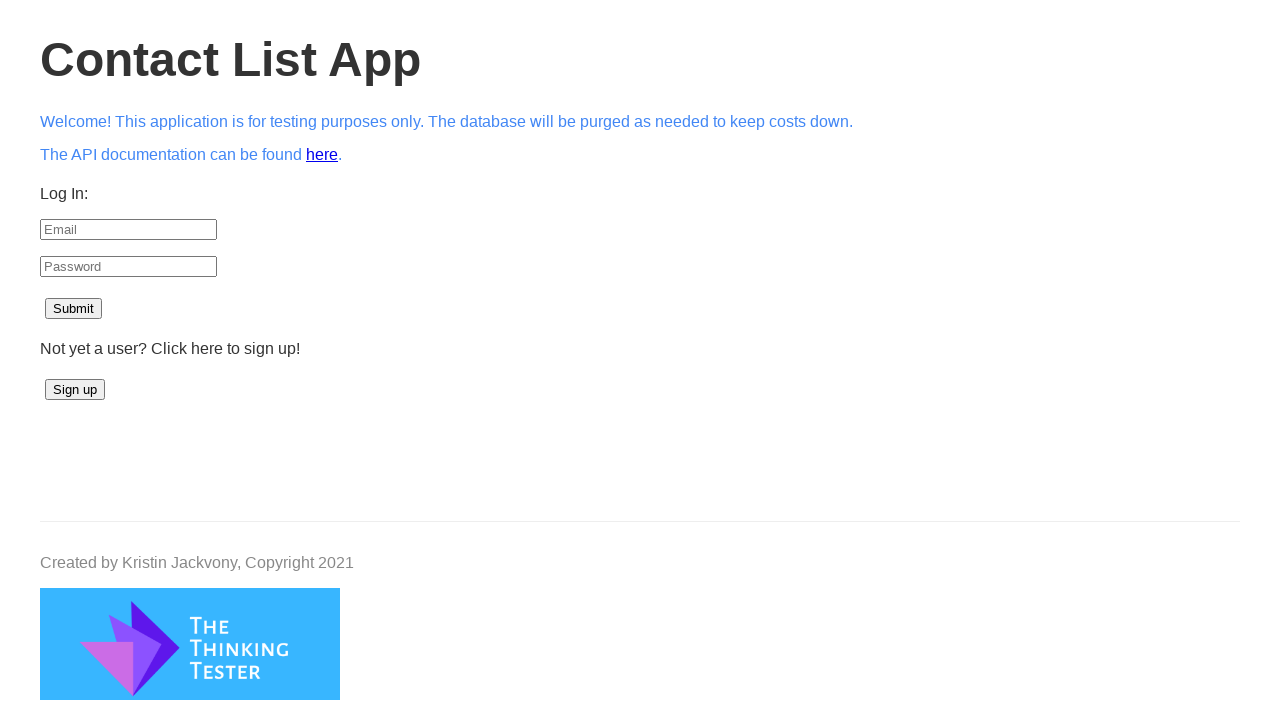

Closed the new browser tab
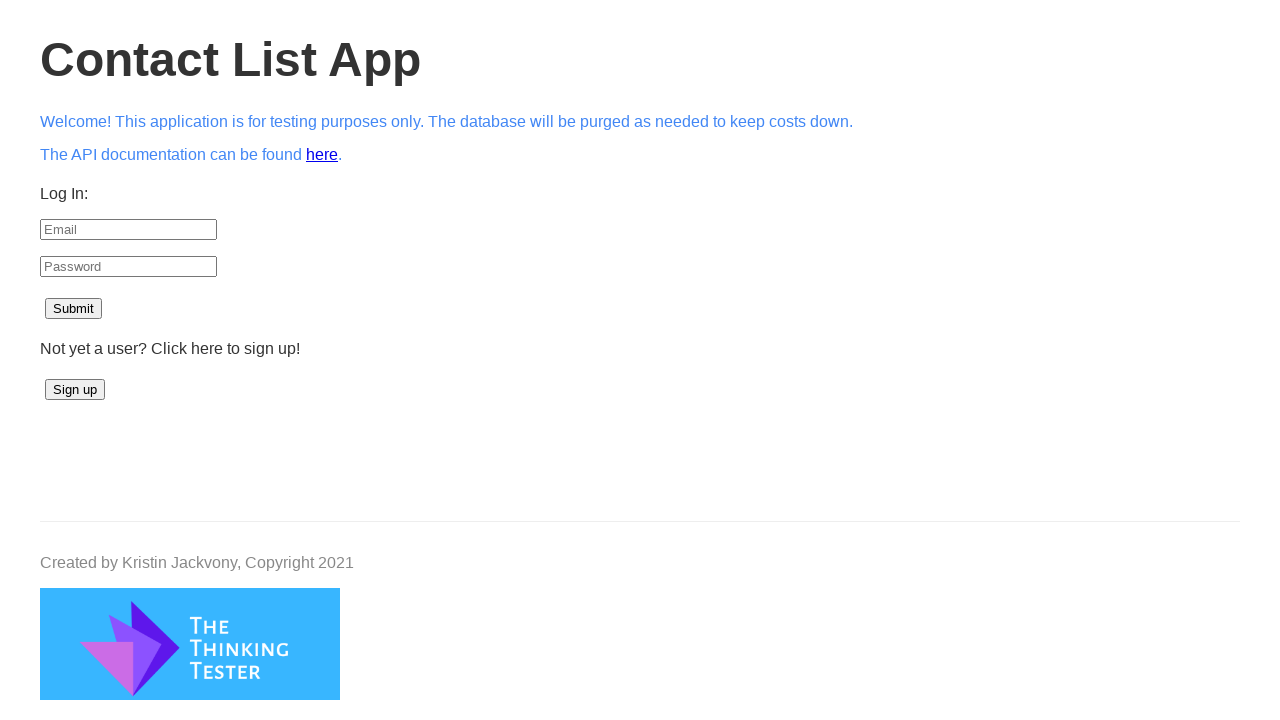

Navigated original tab to add user page
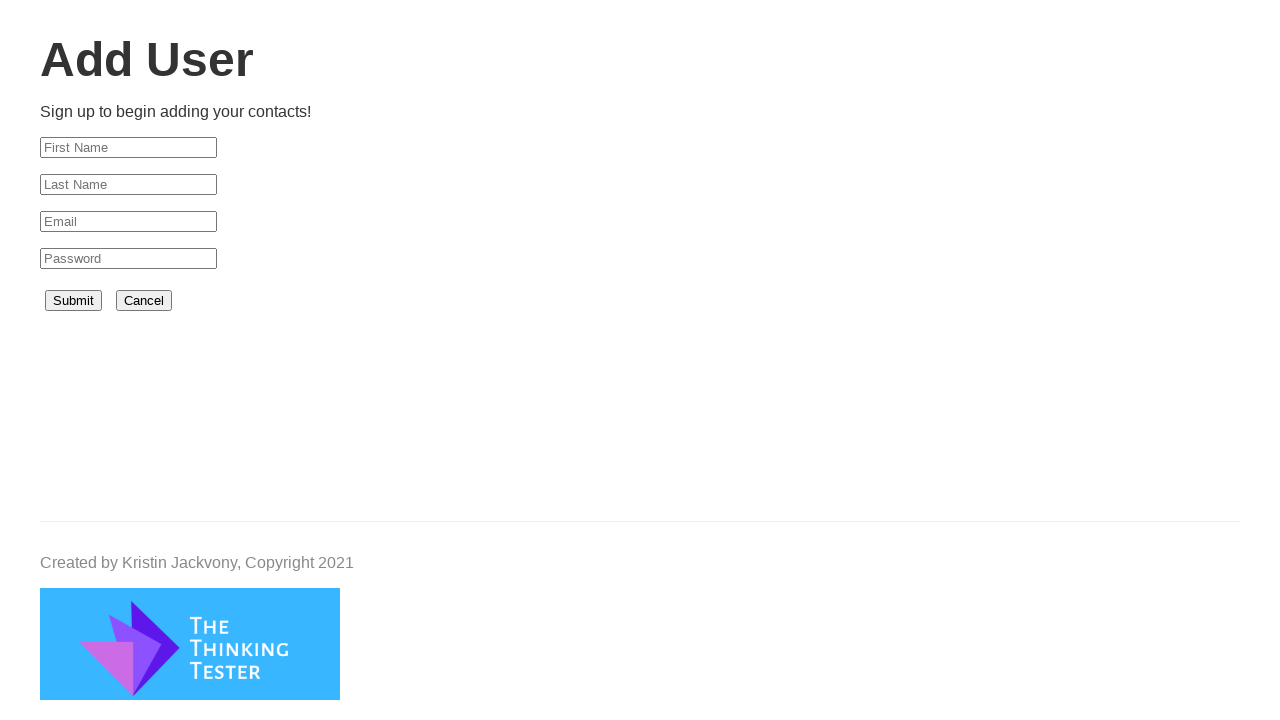

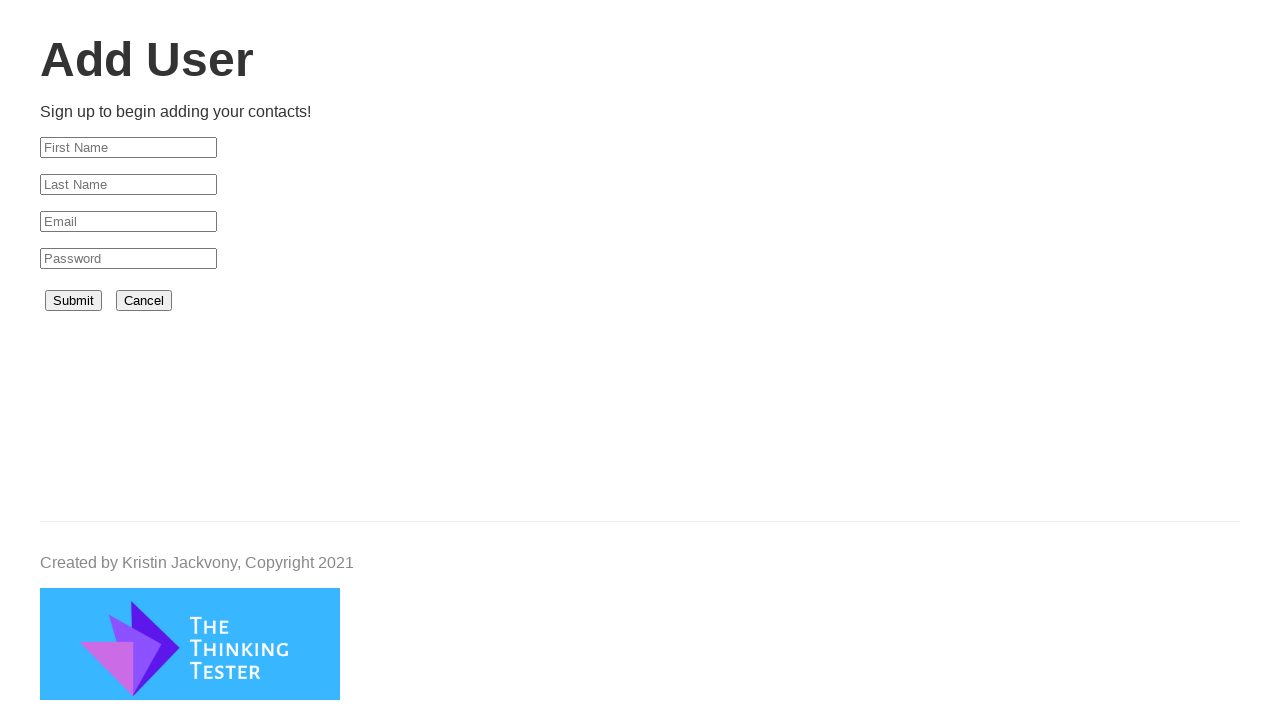